Navigates to GeeksforGeeks homepage and clicks on the Courses link to navigate to the courses section

Starting URL: https://www.geeksforgeeks.org/

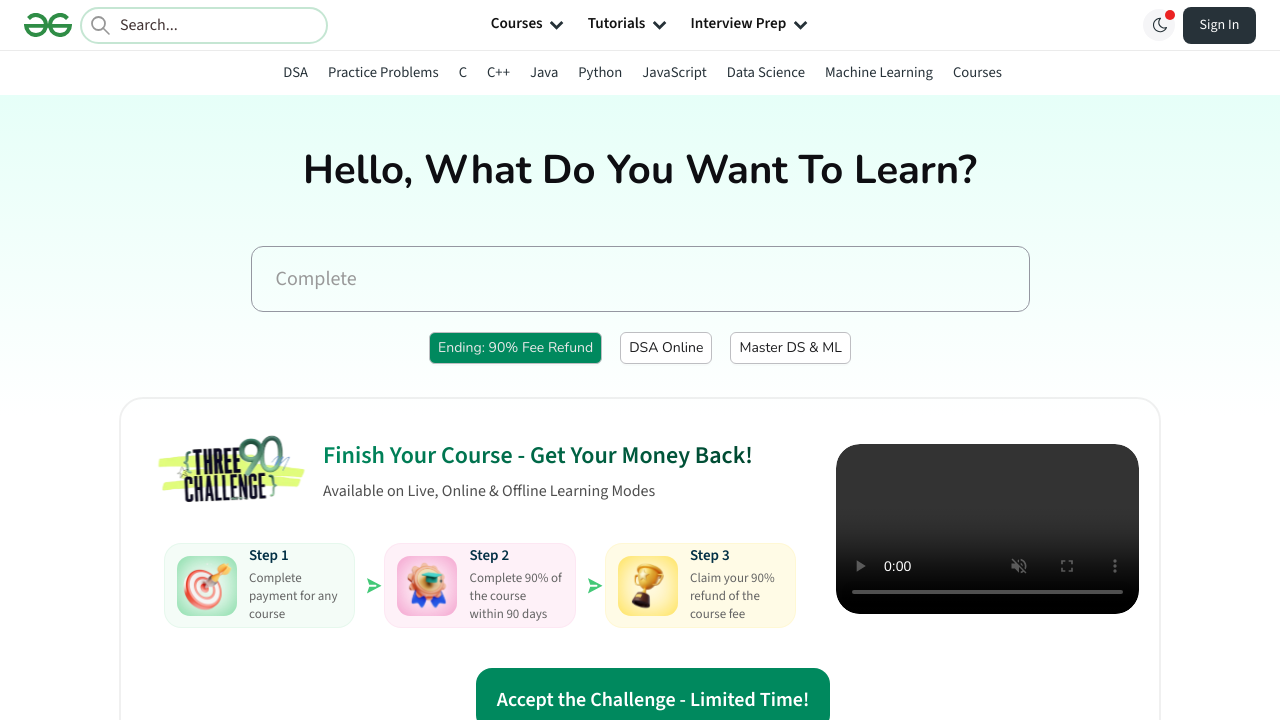

Navigated to GeeksforGeeks homepage
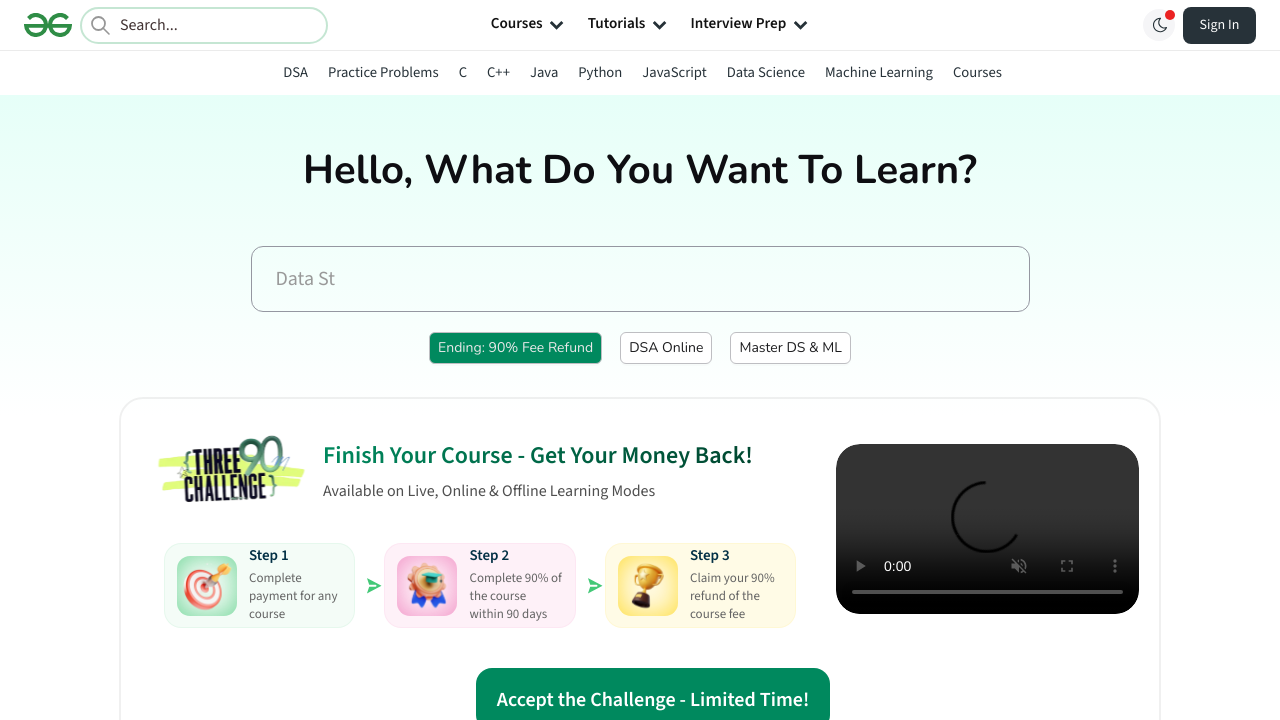

Clicked on Courses link to navigate to courses section at (977, 72) on a:has-text('Courses')
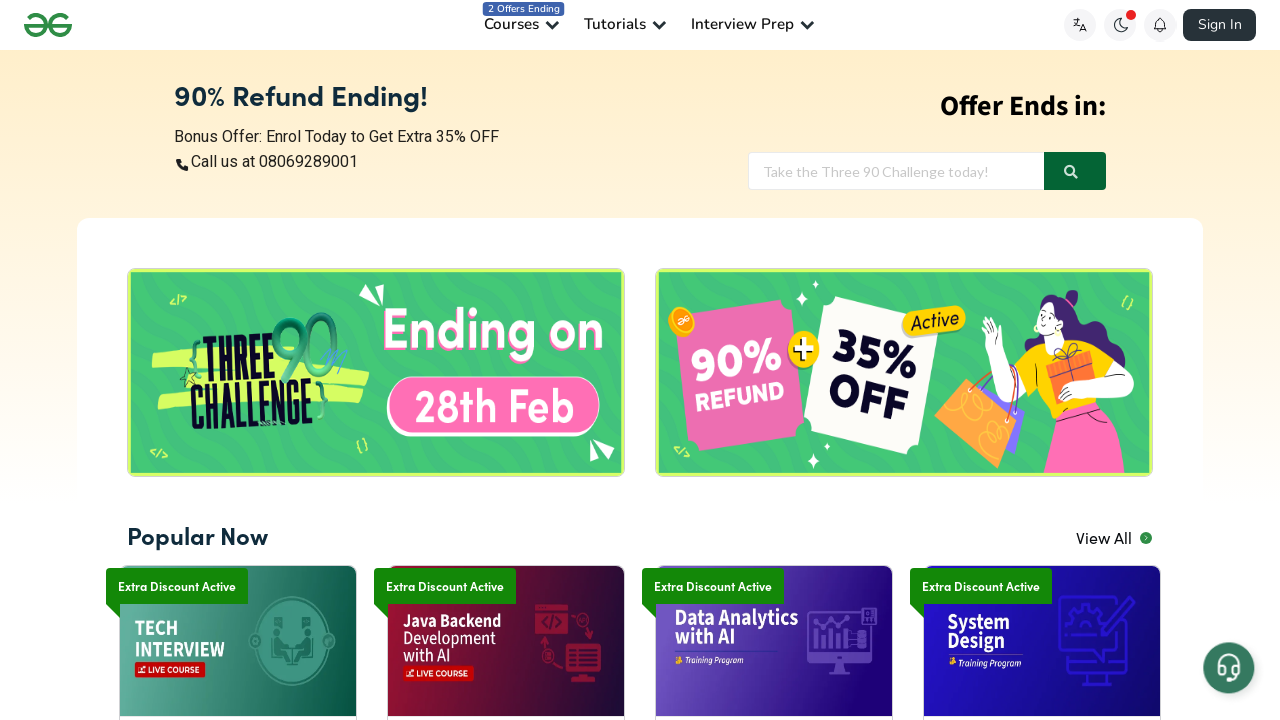

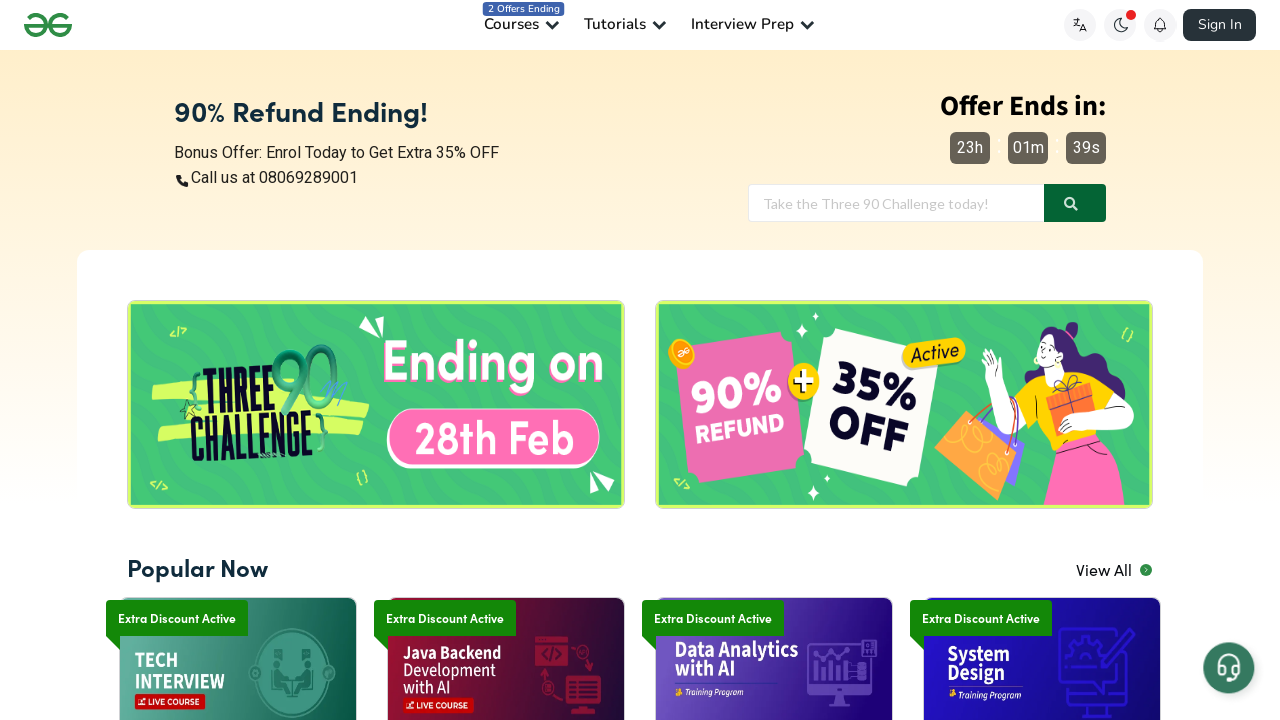